Tests form interaction on a practice website by extracting an attribute value from an element, calculating a mathematical result, filling in the answer, selecting checkbox and radio button options, and submitting the form.

Starting URL: http://suninjuly.github.io/get_attribute.html

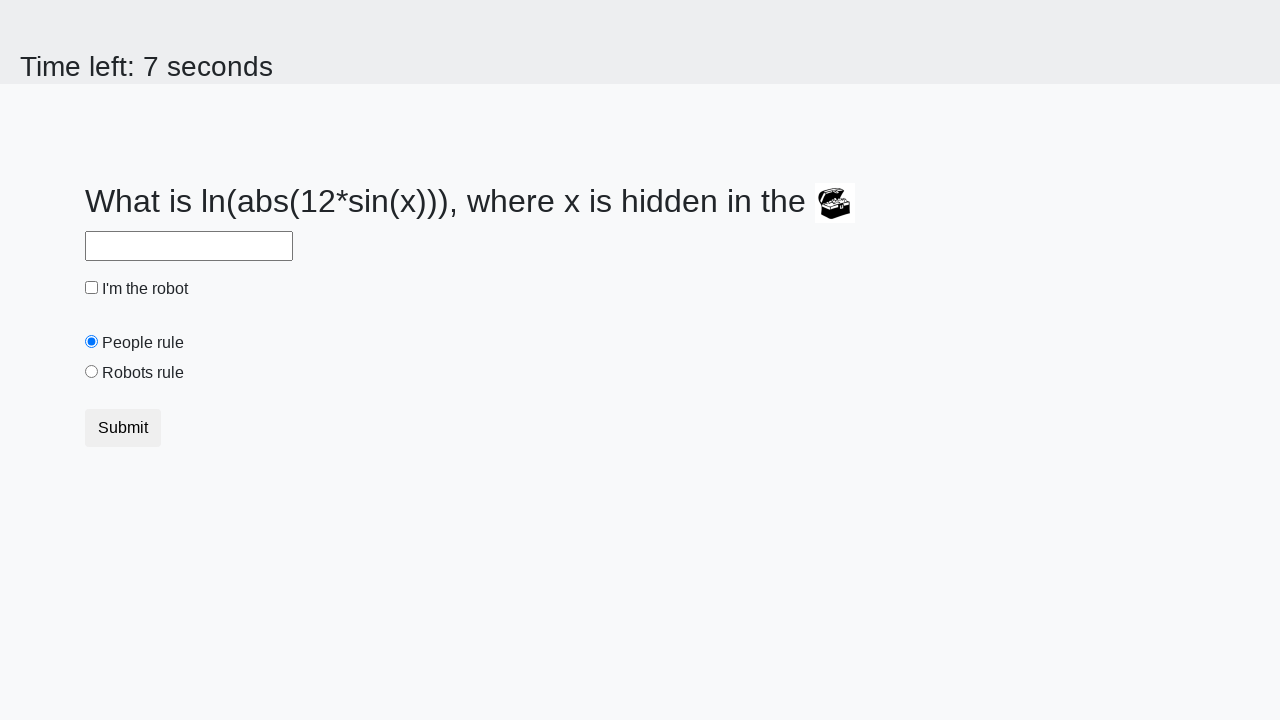

Extracted 'valuex' attribute from treasure element
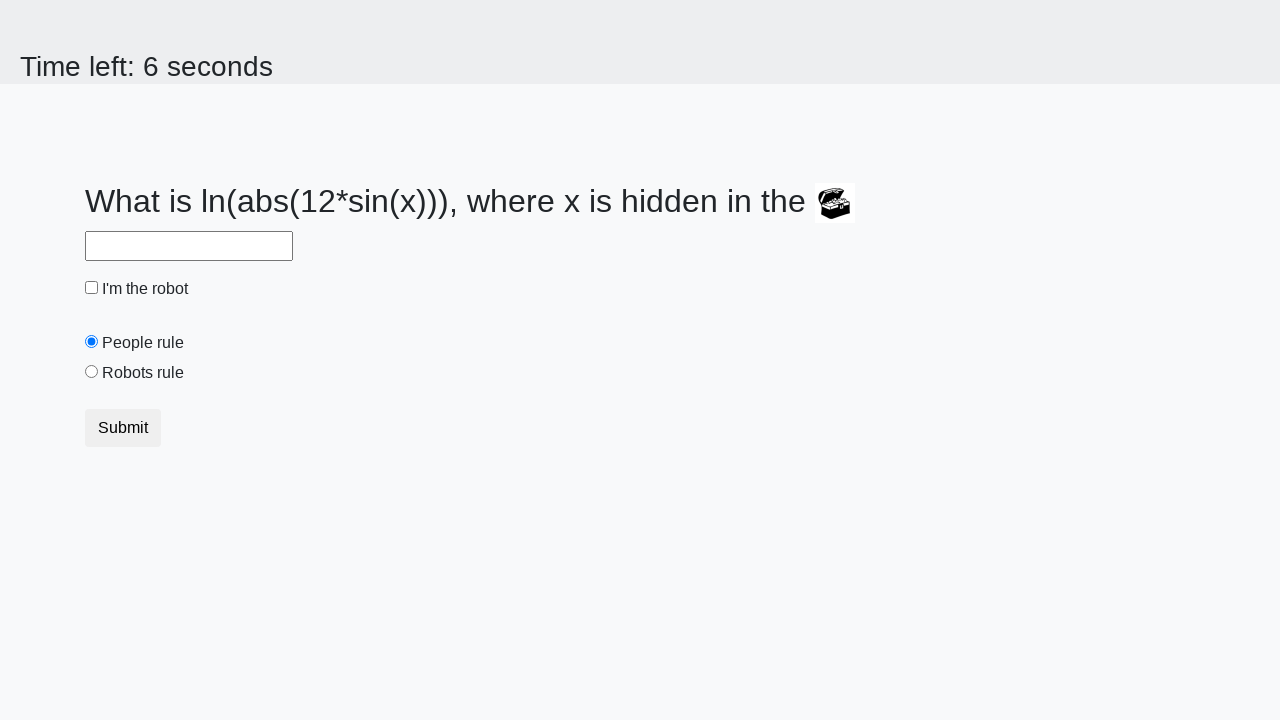

Calculated mathematical result using formula log(abs(12*sin(x)))
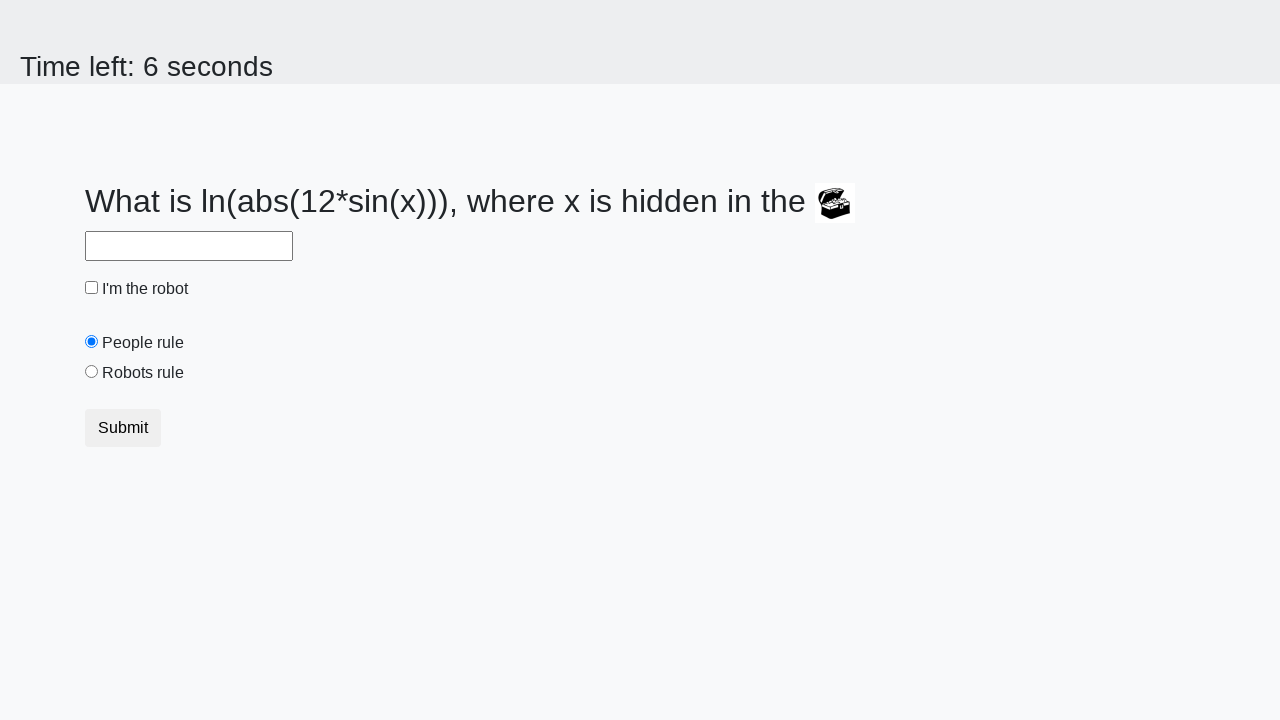

Filled answer field with calculated mathematical result on #answer
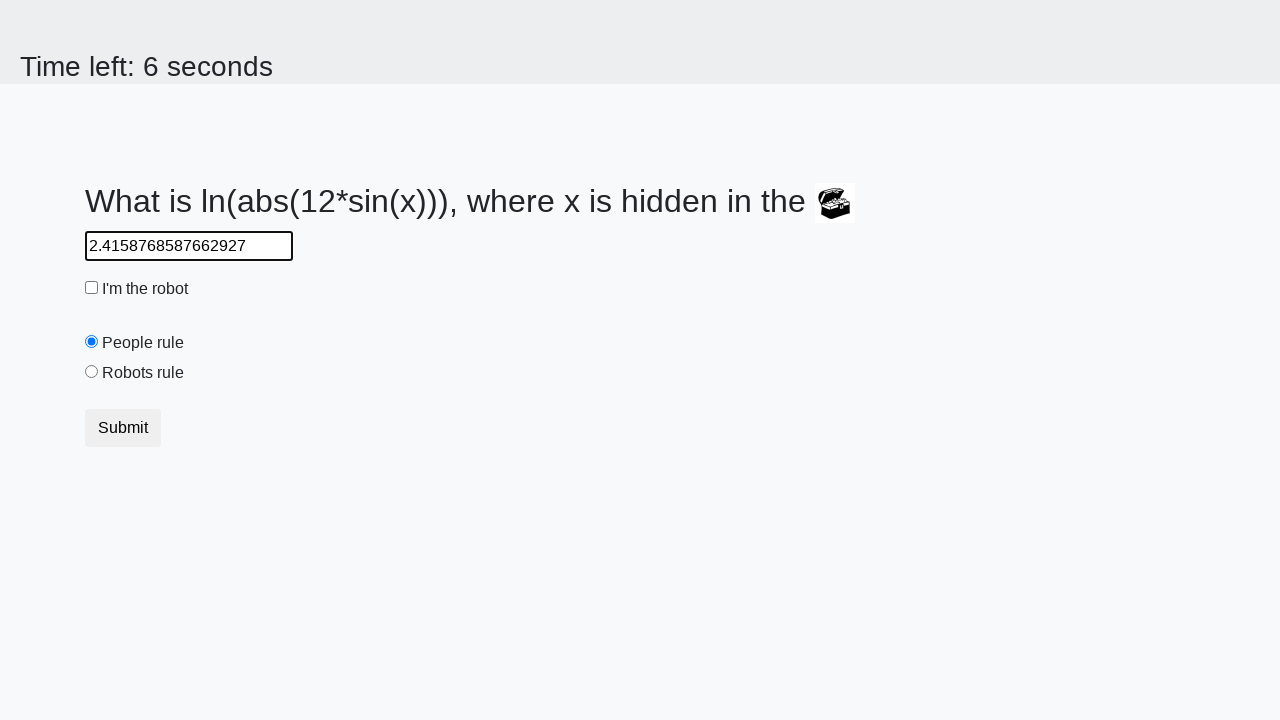

Clicked robot checkbox at (92, 288) on #robotCheckbox
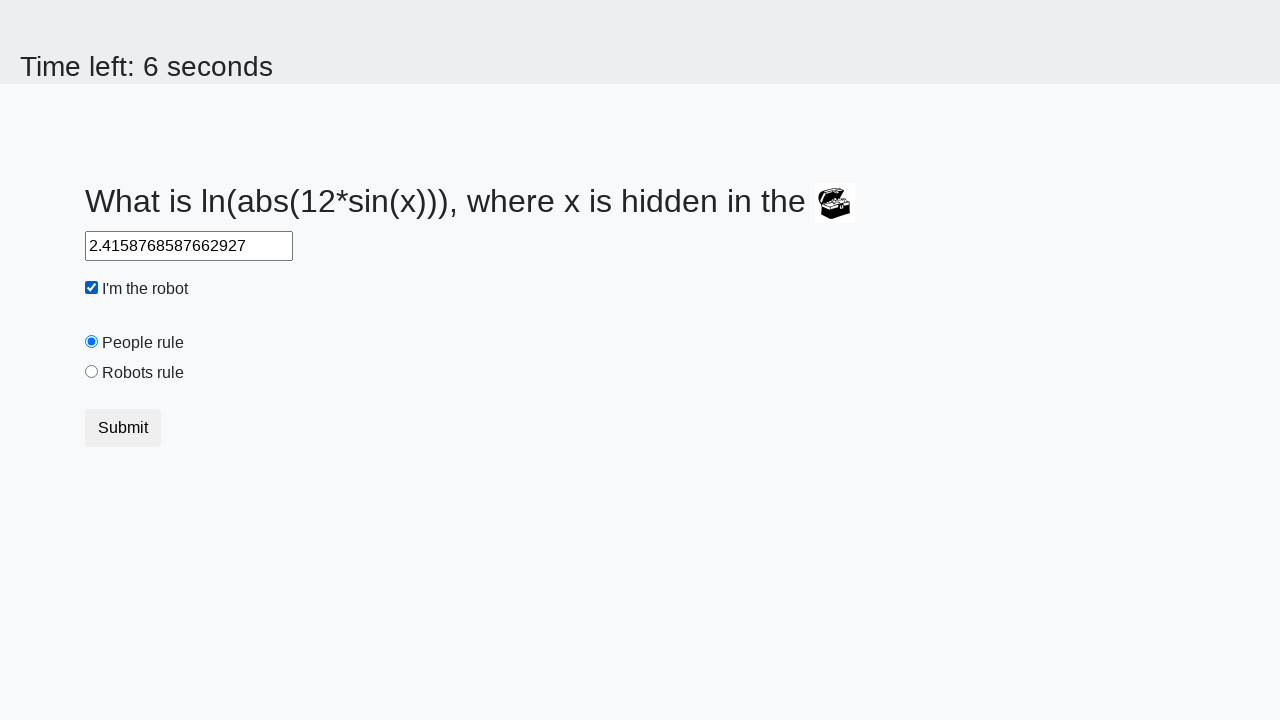

Clicked robots rule radio button at (92, 372) on #robotsRule
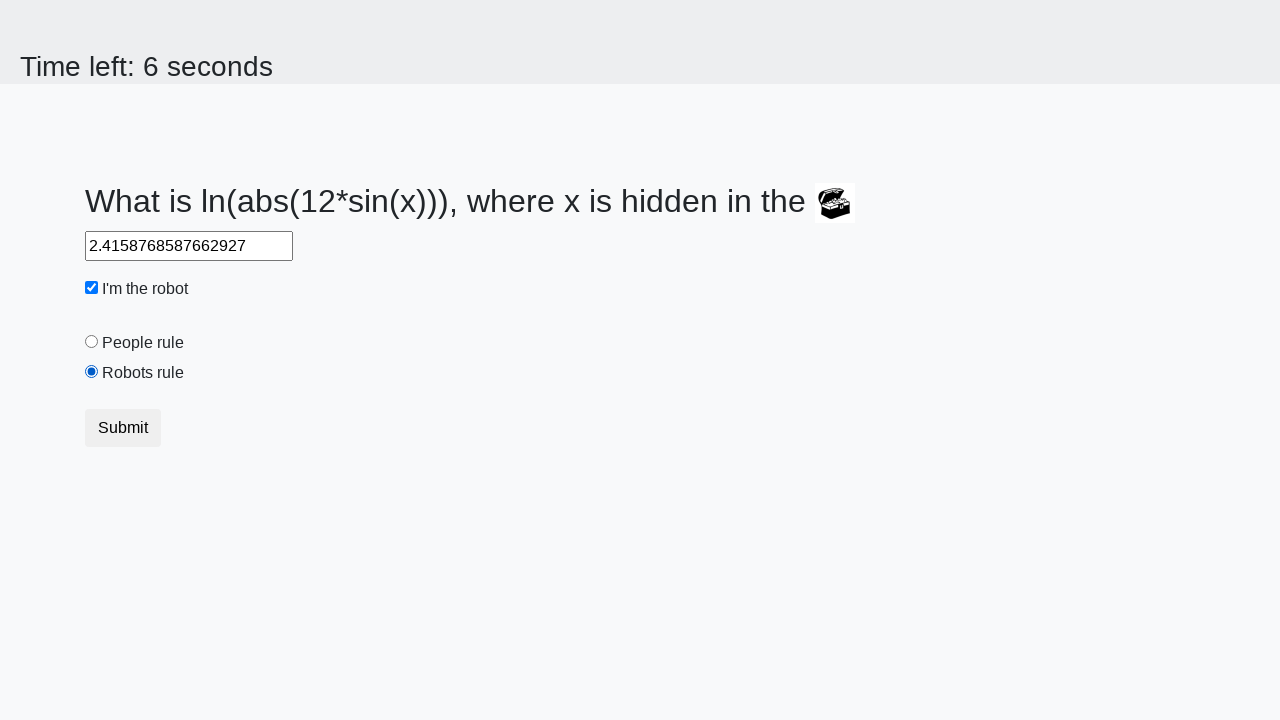

Clicked submit button to complete form at (123, 428) on button.btn
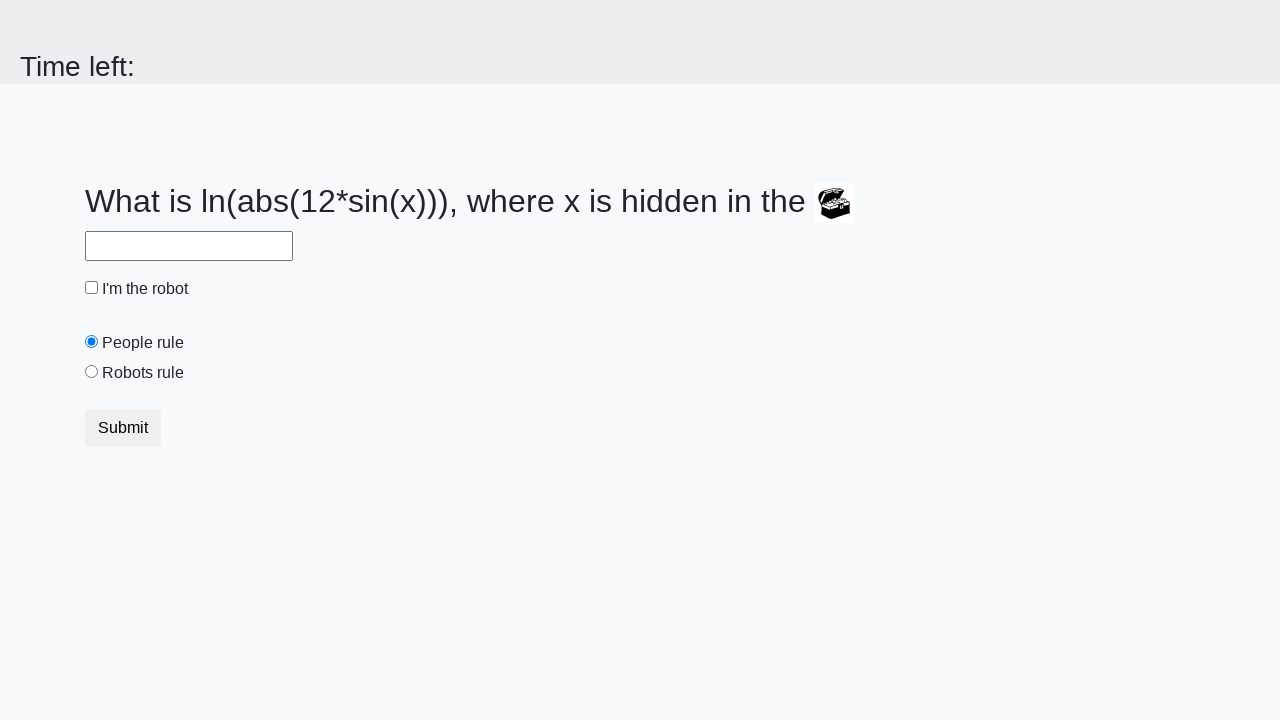

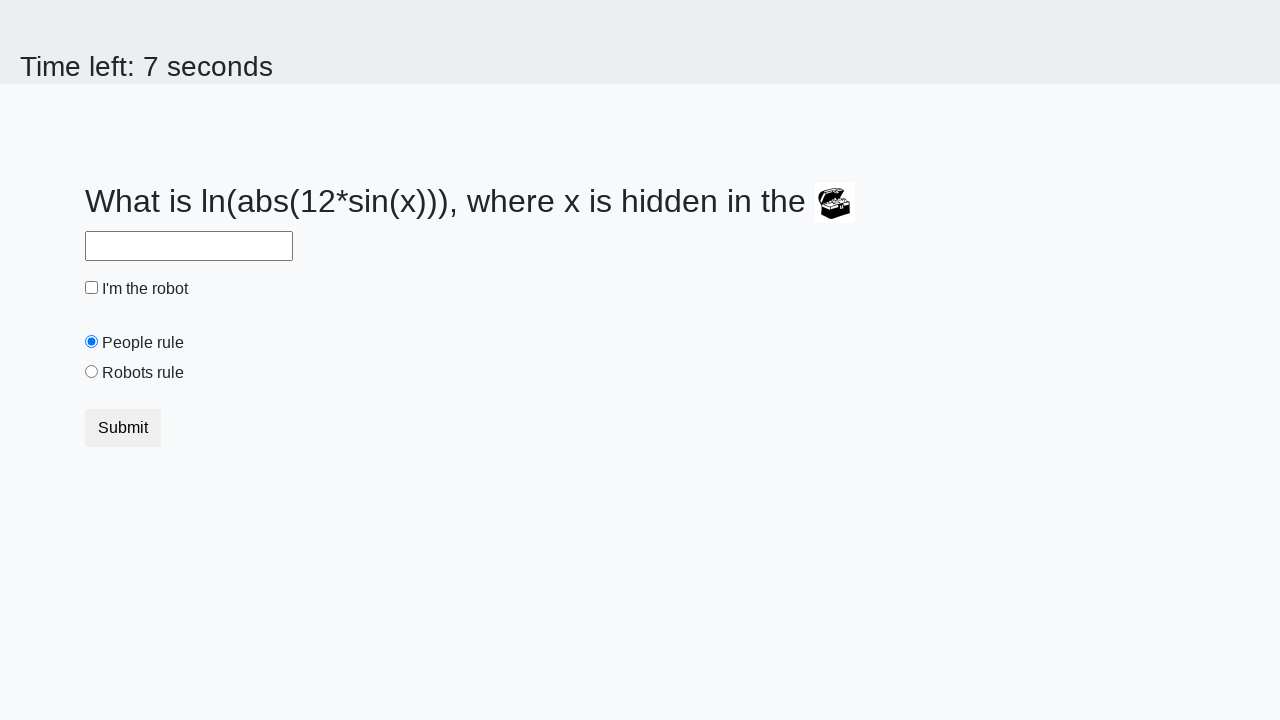